Tests customer registration functionality by navigating to the registration page, filling out the registration form with user details, and submitting the form

Starting URL: https://naveenautomationlabs.com/opencart/index.php?route=common/home

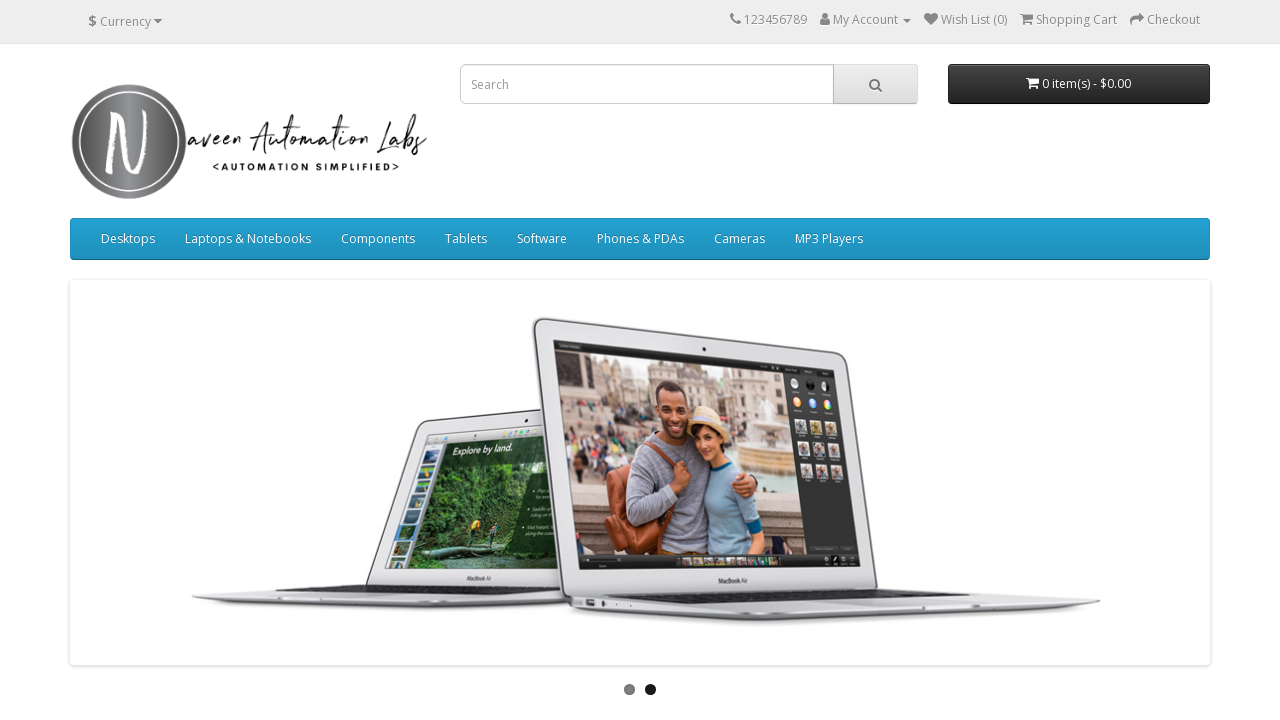

Clicked on My Account dropdown menu at (866, 20) on xpath=//span[text()='My Account']
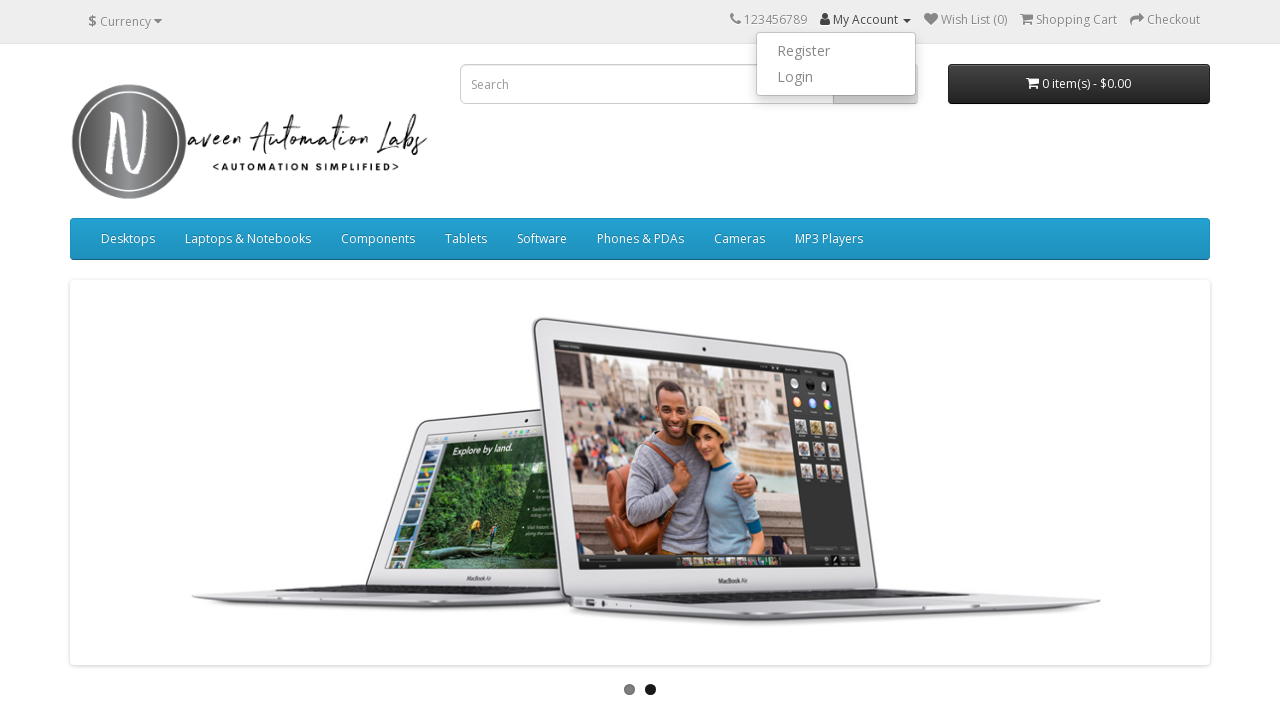

Clicked on Register link to navigate to registration page at (836, 51) on xpath=//a[text()='Register']
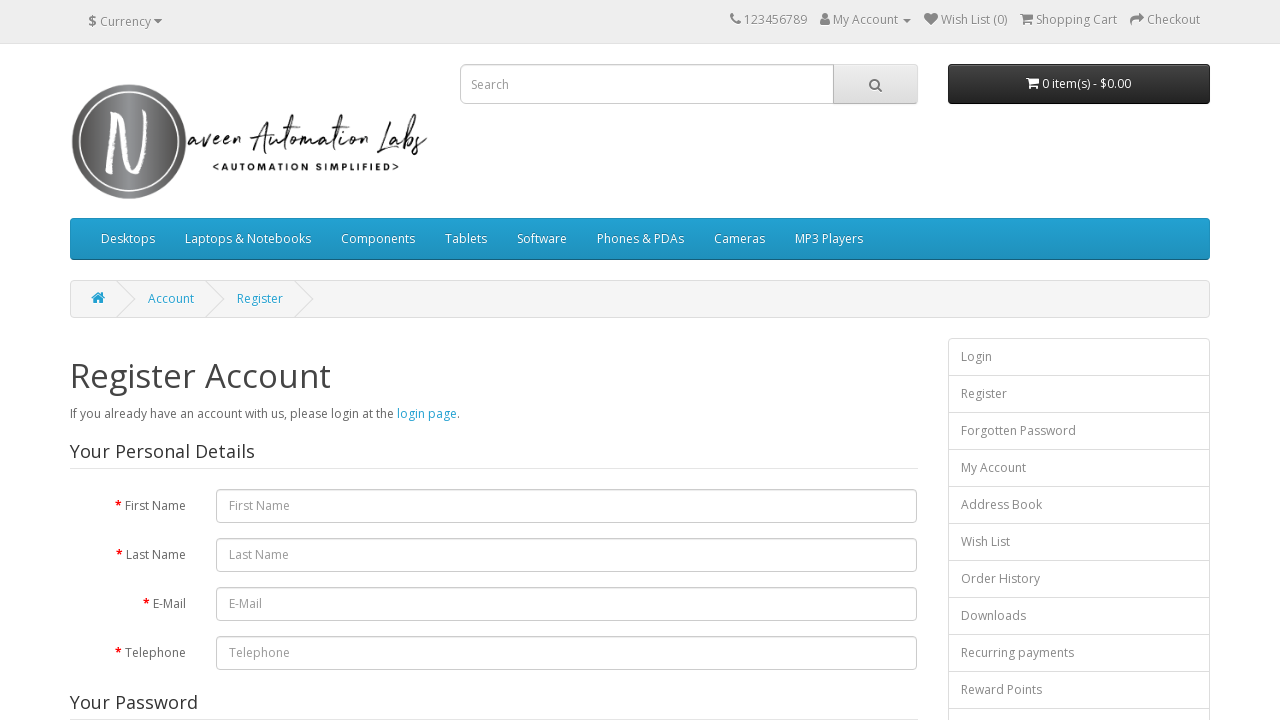

Filled in first name field with 'Tony' on #input-firstname
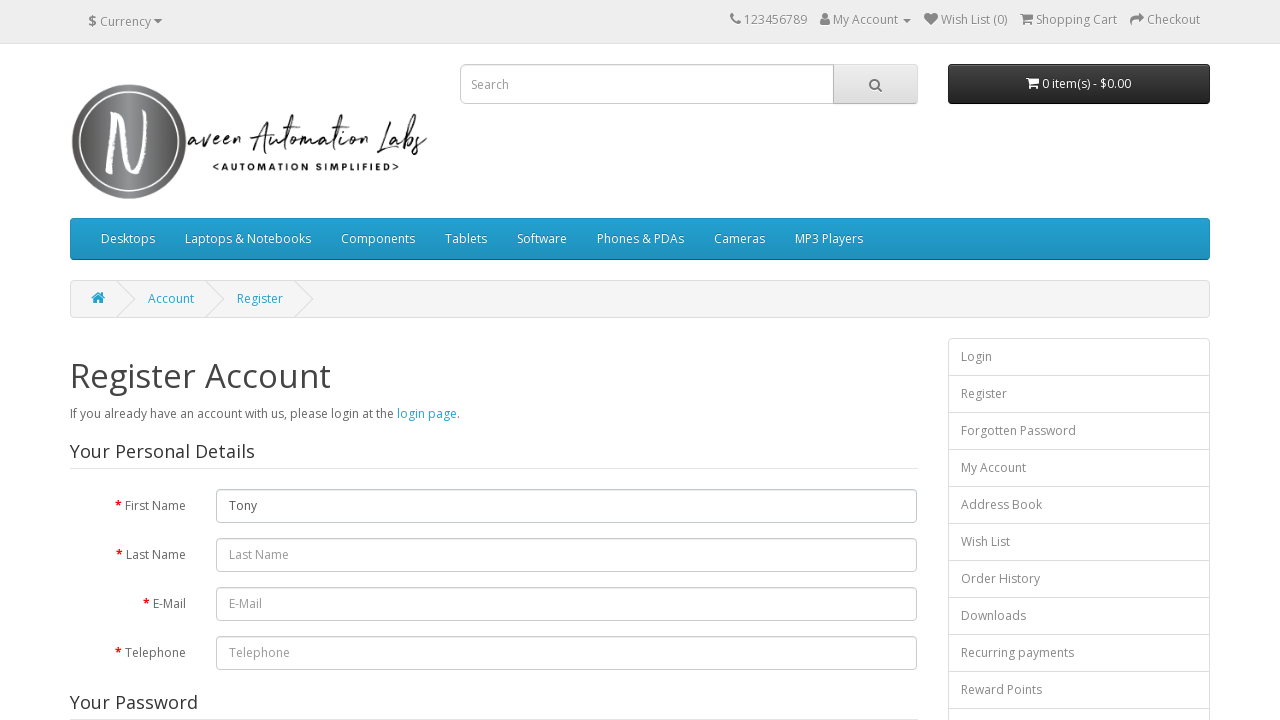

Filled in last name field with 'Takkar' on #input-lastname
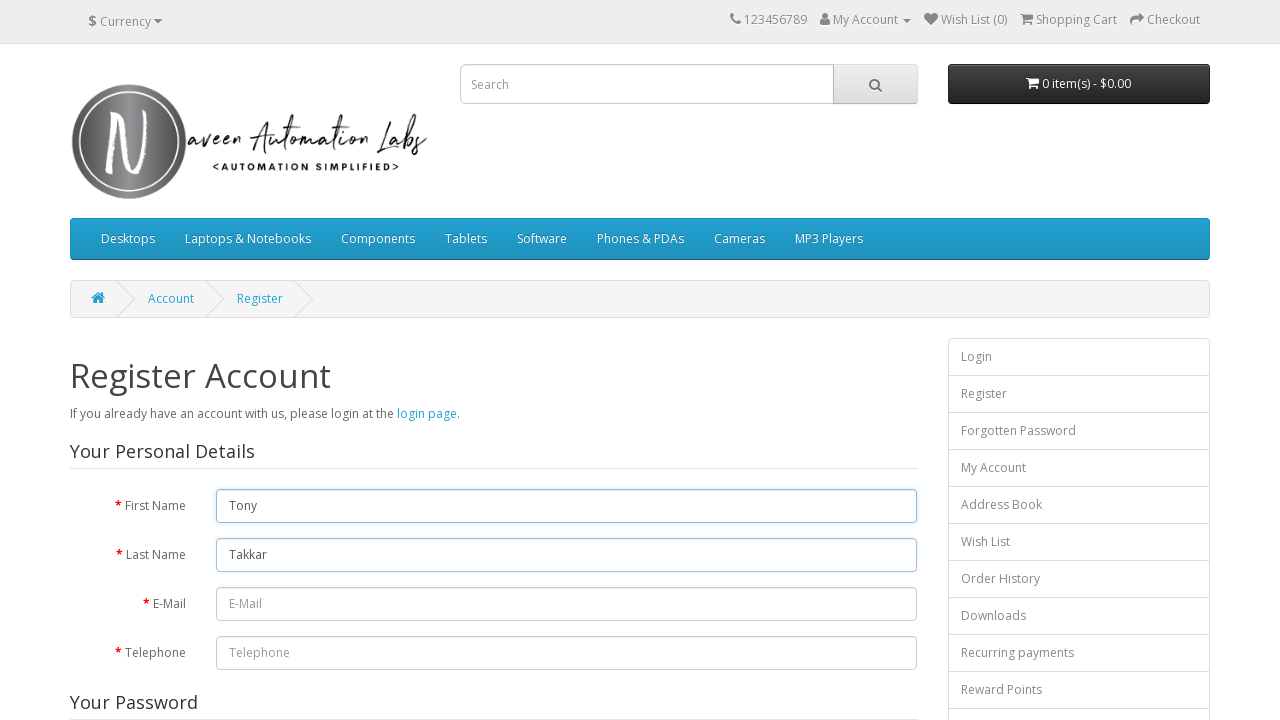

Filled in email field with 'test_user_8492@example.com' on #input-email
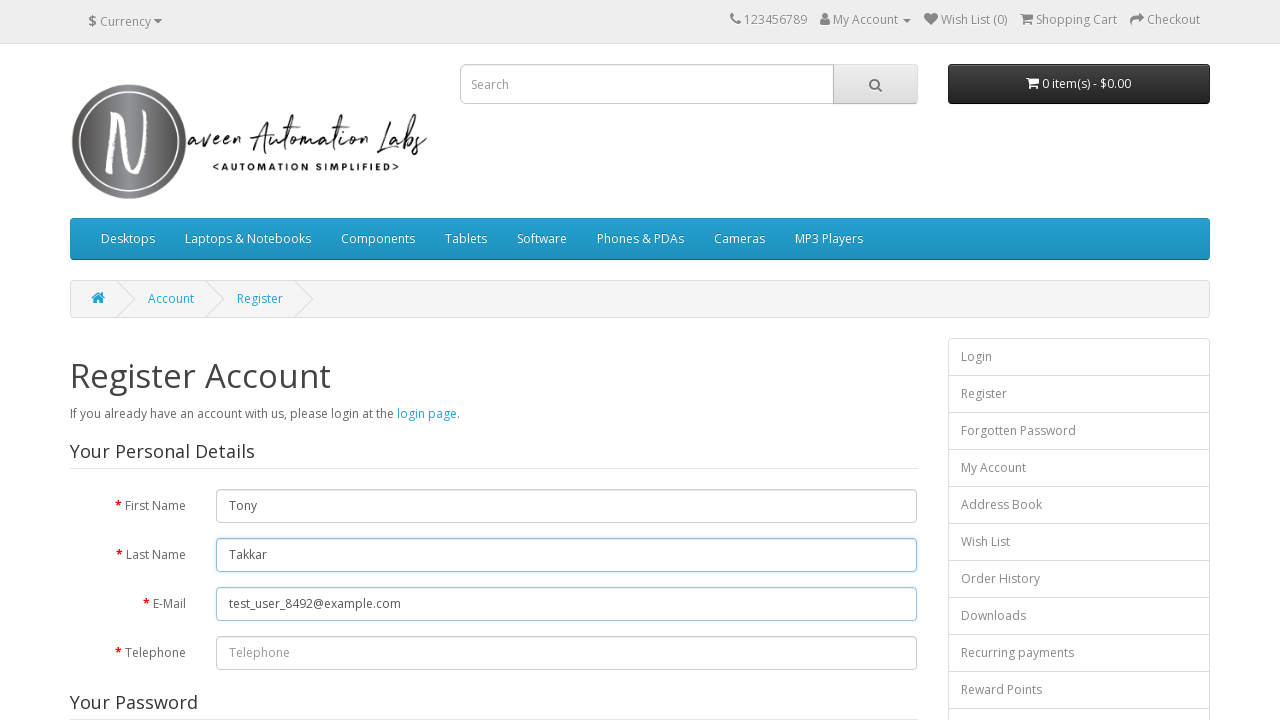

Filled in telephone field with '4567890123' on #input-telephone
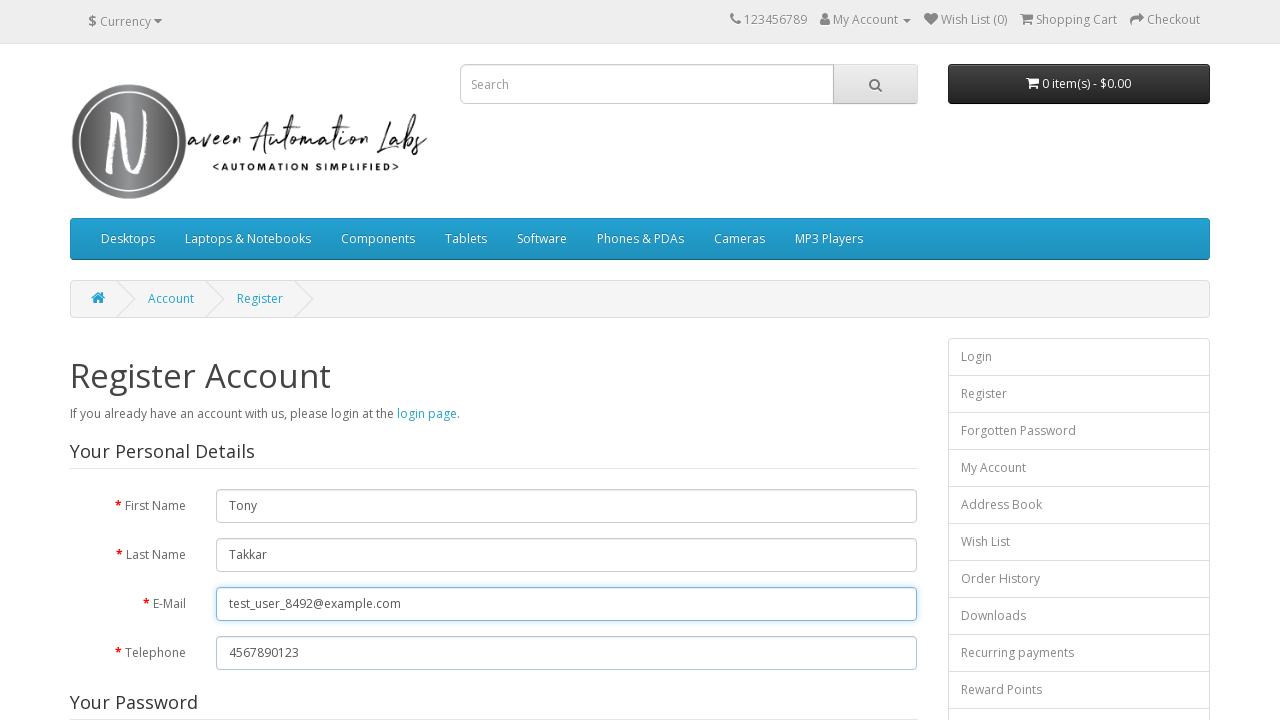

Filled in password field with 'Password2' on #input-password
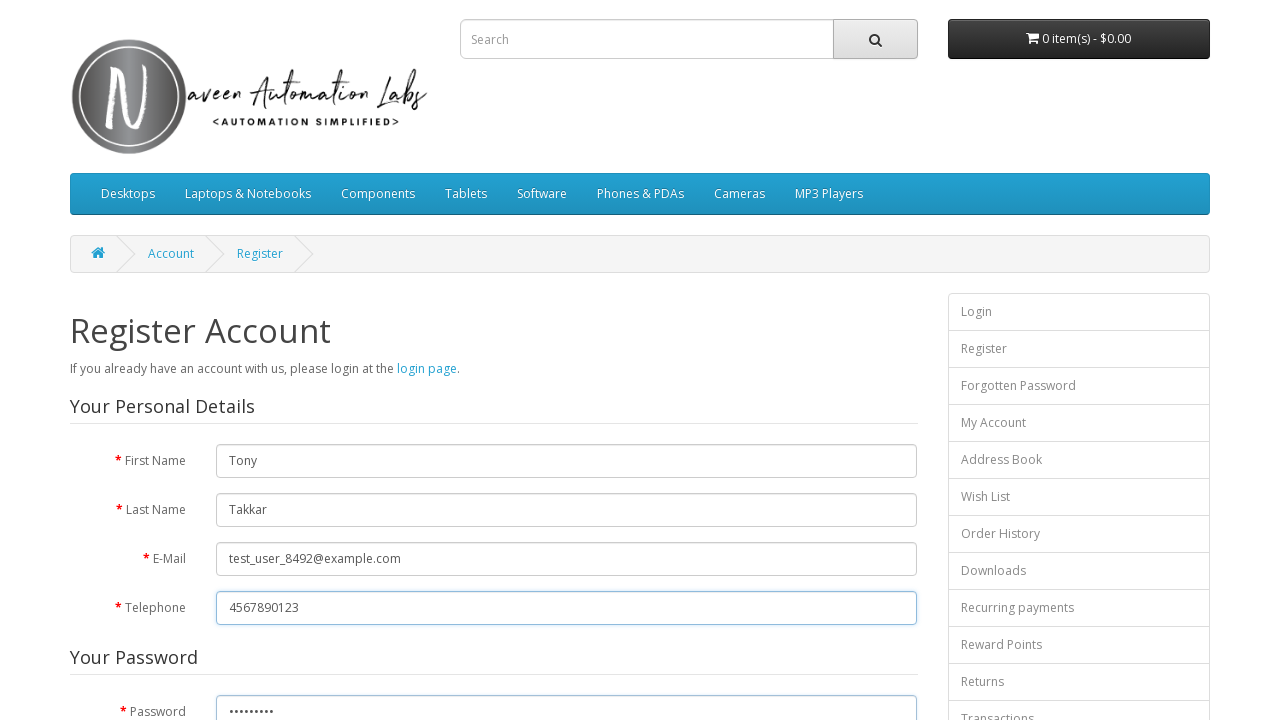

Filled in password confirmation field with 'Password2' on #input-confirm
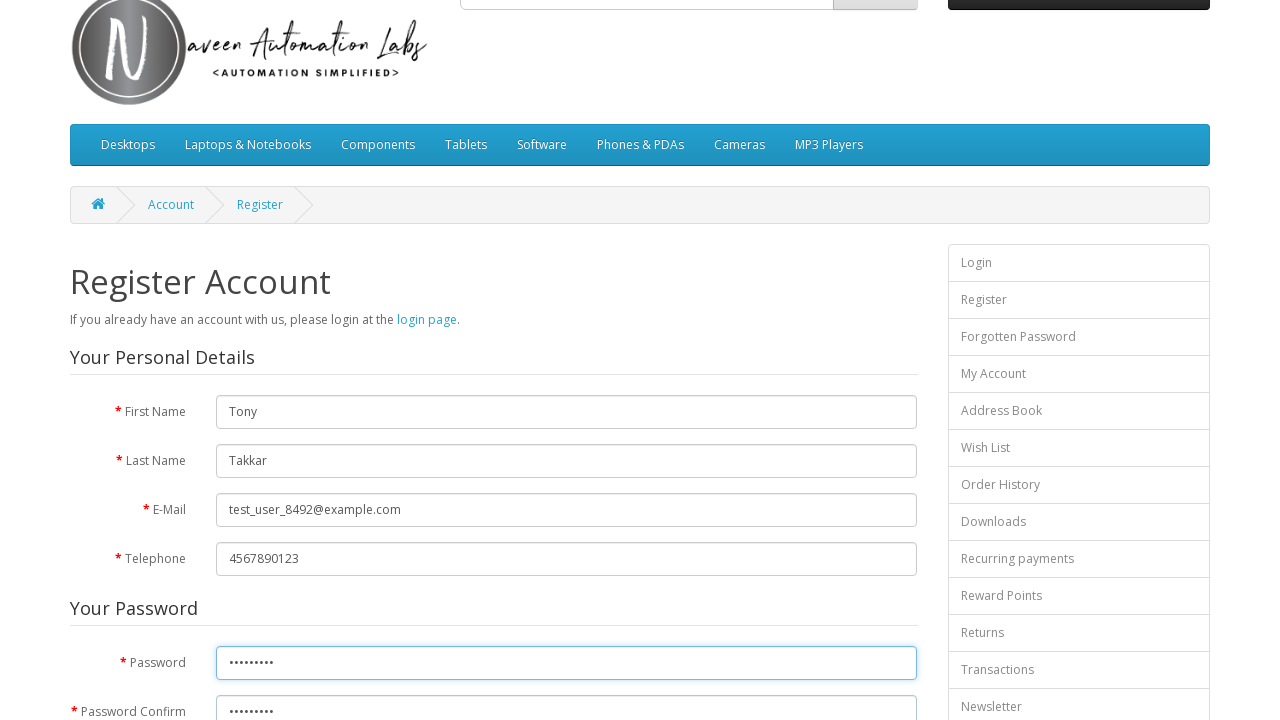

Checked the privacy policy agreement checkbox at (825, 424) on input[name='agree']
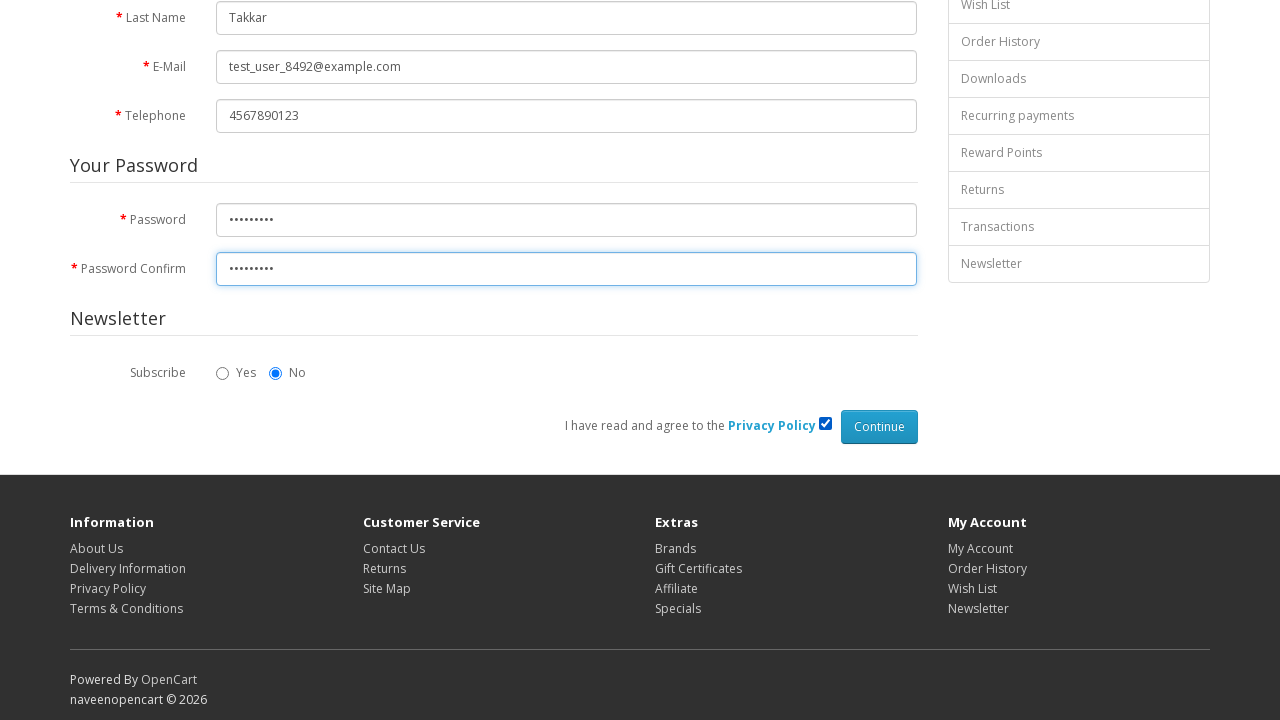

Clicked Continue button to submit registration form at (879, 427) on input[value='Continue']
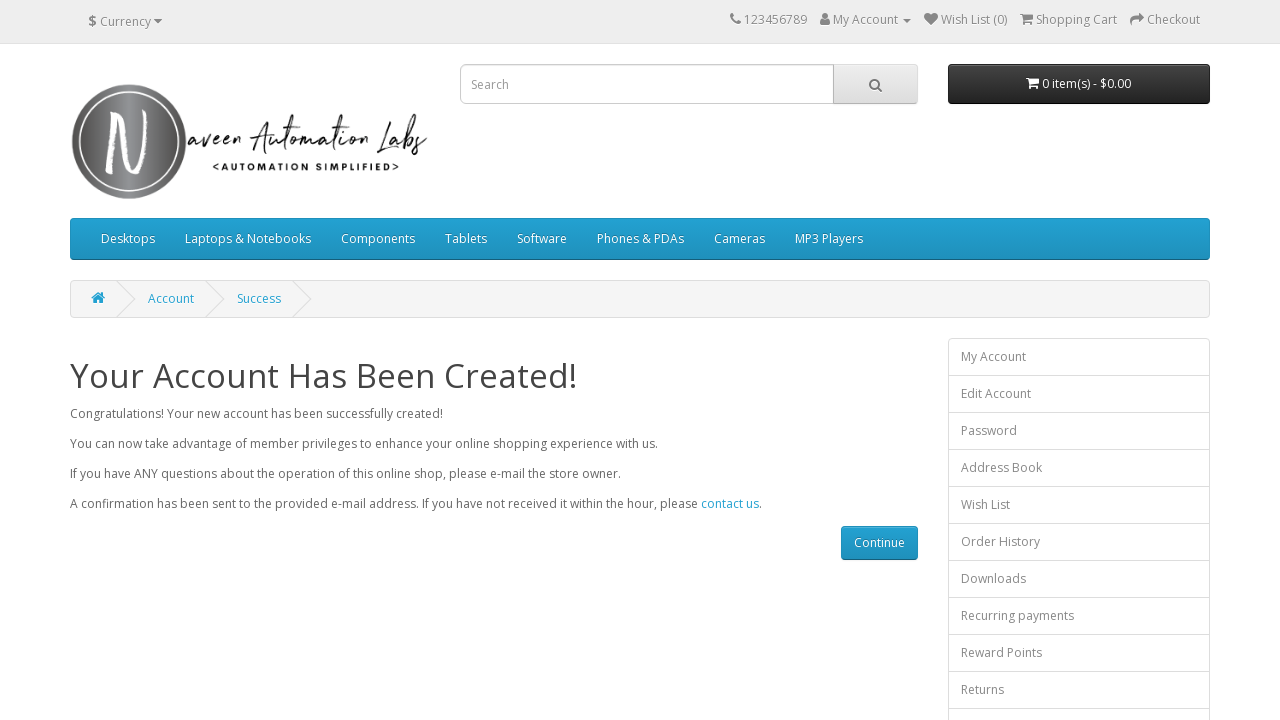

Waited for page to reach networkidle state - registration completed
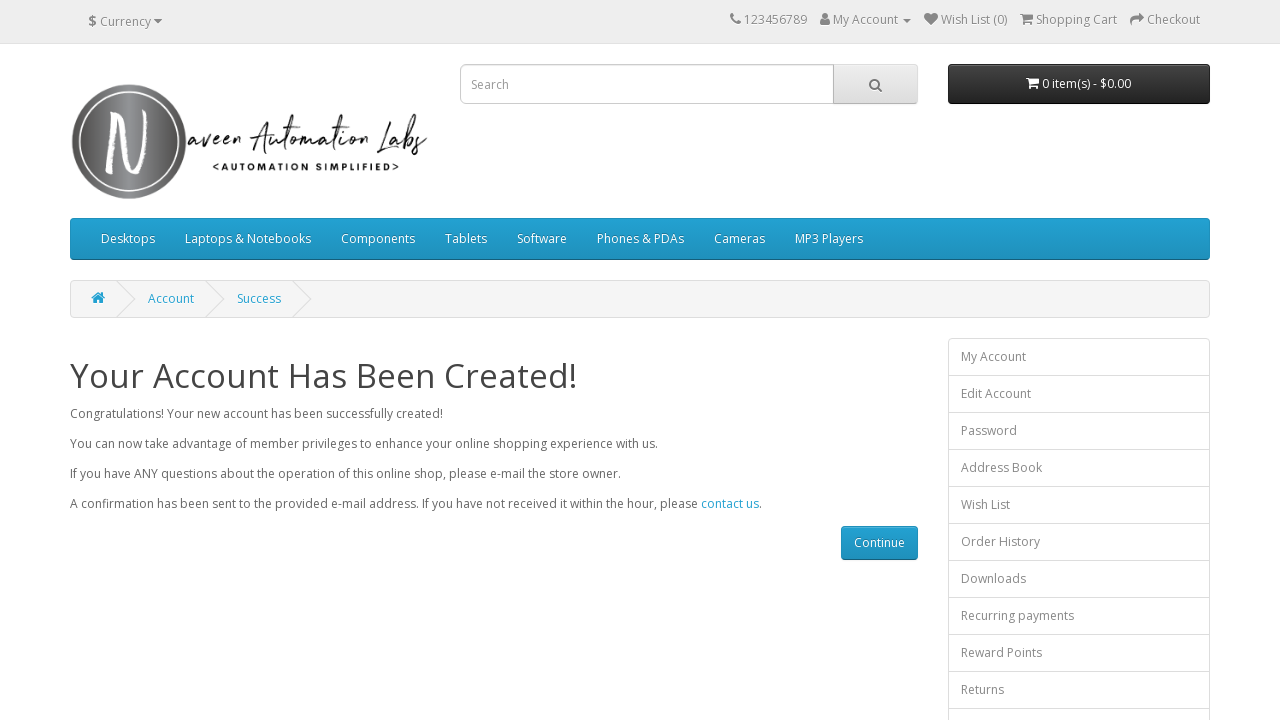

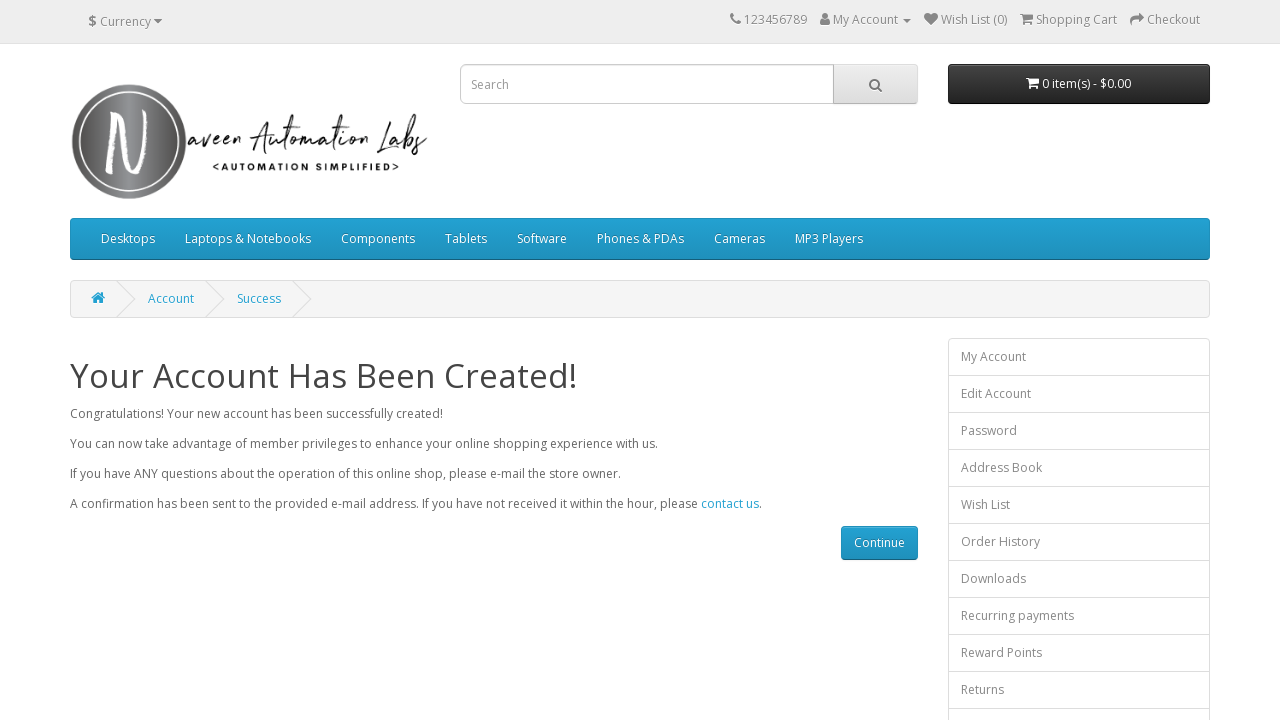